Navigates to VWO app page and clicks on the "Start a free trial" link using partial link text matching to verify the link functionality.

Starting URL: https://app.vwo.com

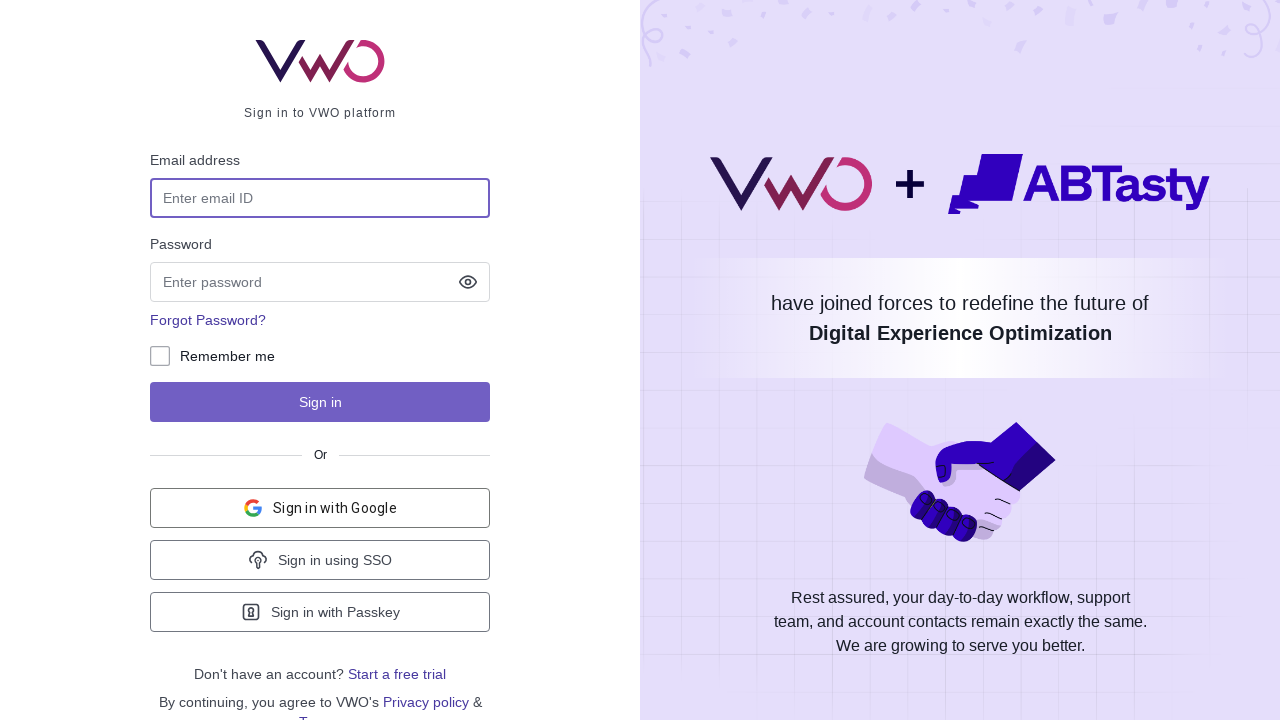

Navigated to VWO app page at https://app.vwo.com
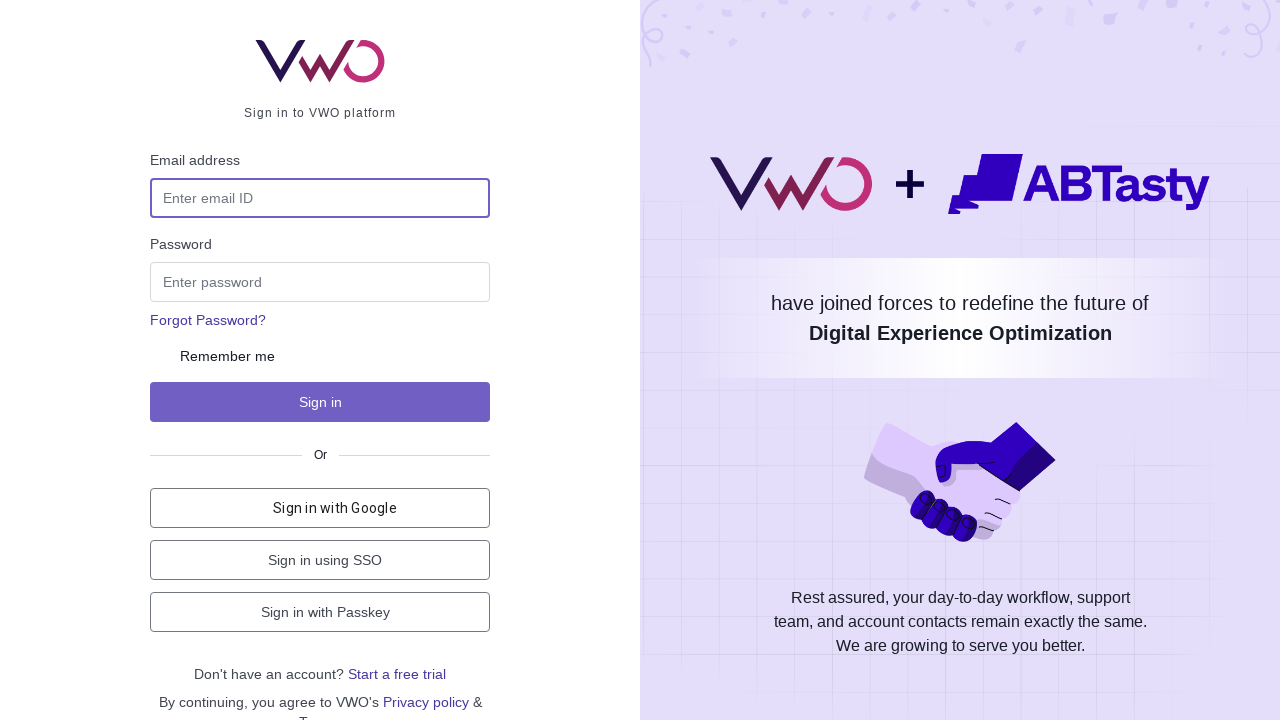

Clicked on 'Start a free trial' link using partial text match at (397, 674) on a:has-text('trial')
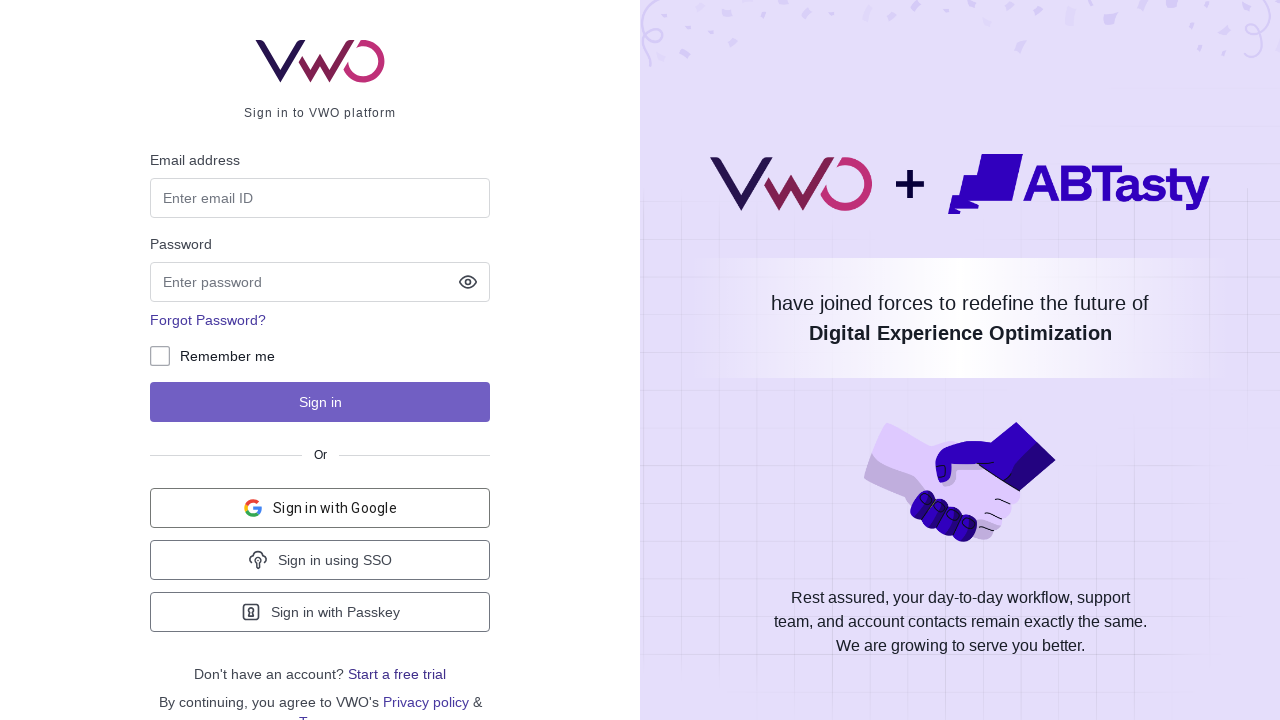

Waited for network idle state after clicking trial link
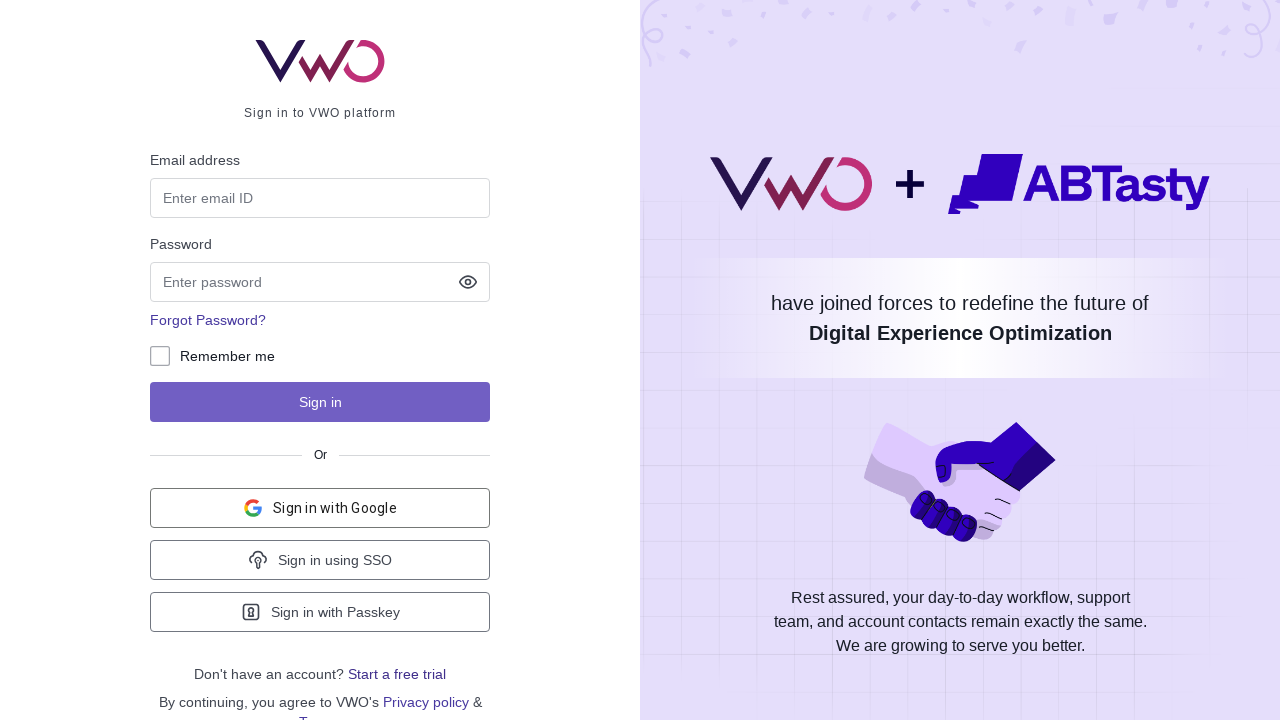

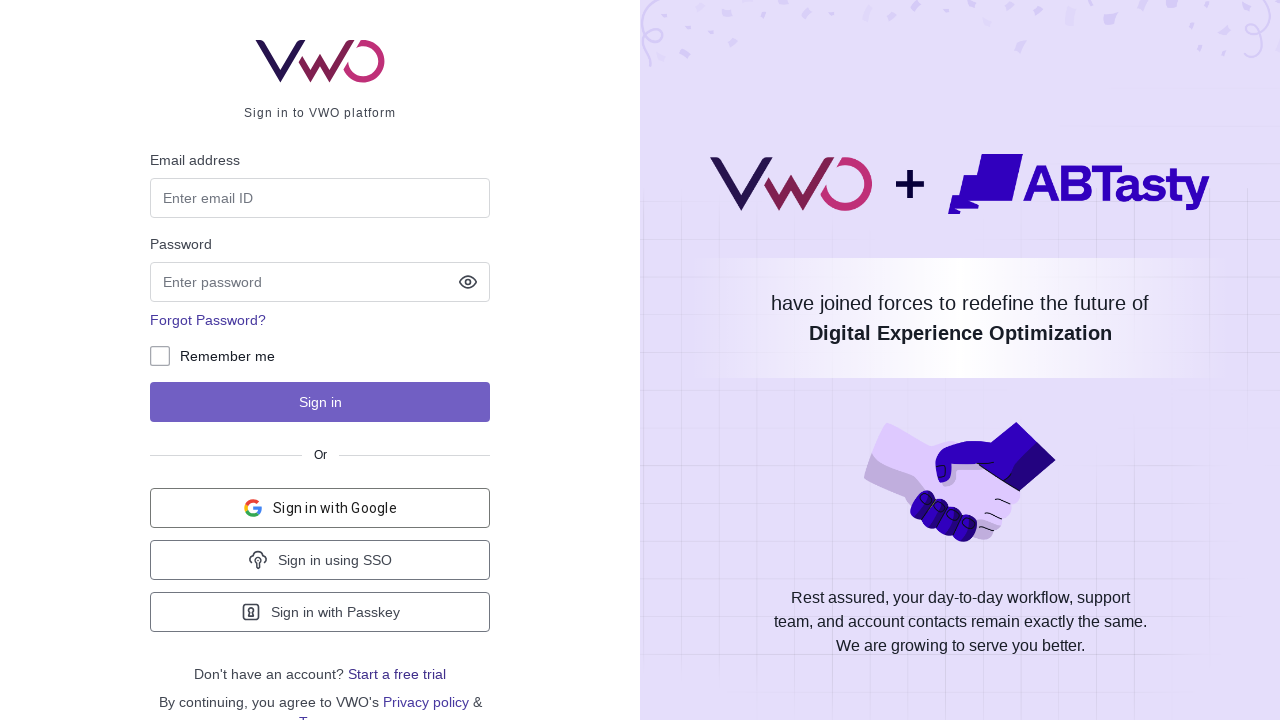